Navigates to TheTrainLine search results page with pre-populated search parameters and waits for the page to load to verify train availability display.

Starting URL: https://www.thetrainline.com/book/results?origin=a0893c38dcb9222abe36edec6a51a1ac&destination=4e139b1c9606fb723c6c91f5ab282209&outwardDate=2020-01-15T01%3A00%3A00&outwardDateType=departAfter&journeySearchType=single&passengers%5B%5D=1993-09-11%7C2fcaf264-e164-4475-a700-14125cc95137&lang=es

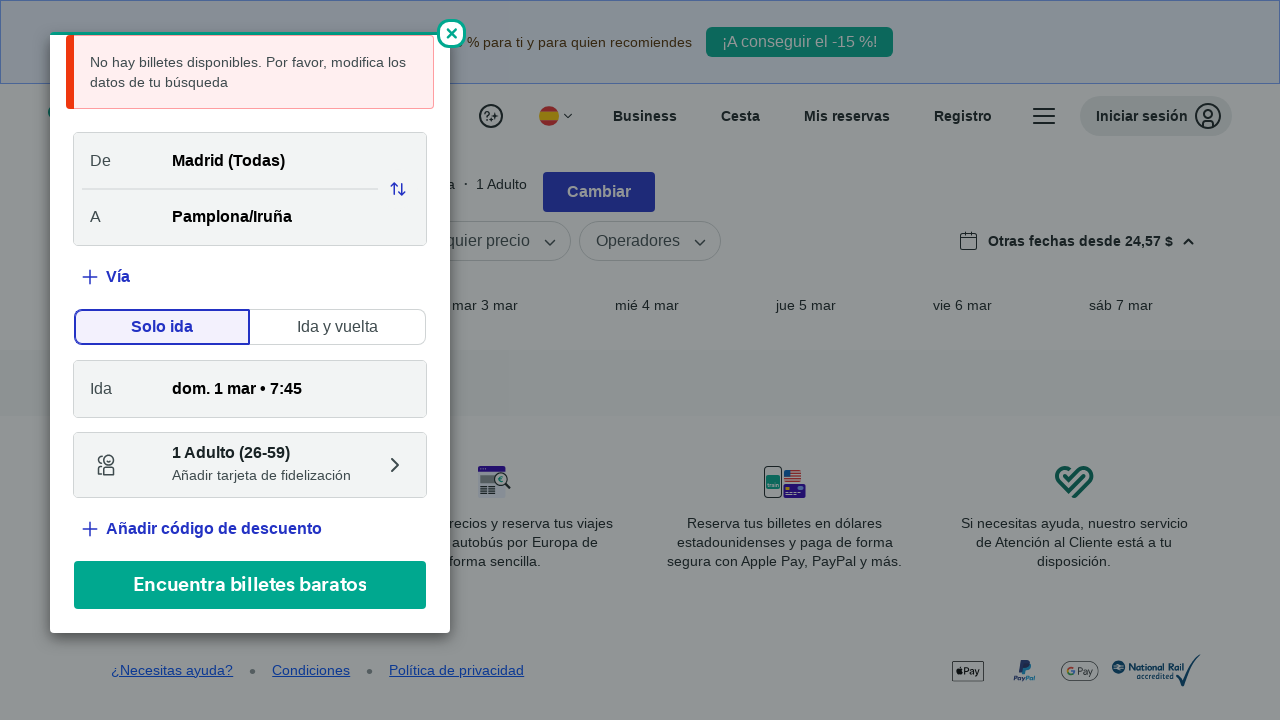

Waited 5 seconds for page to load
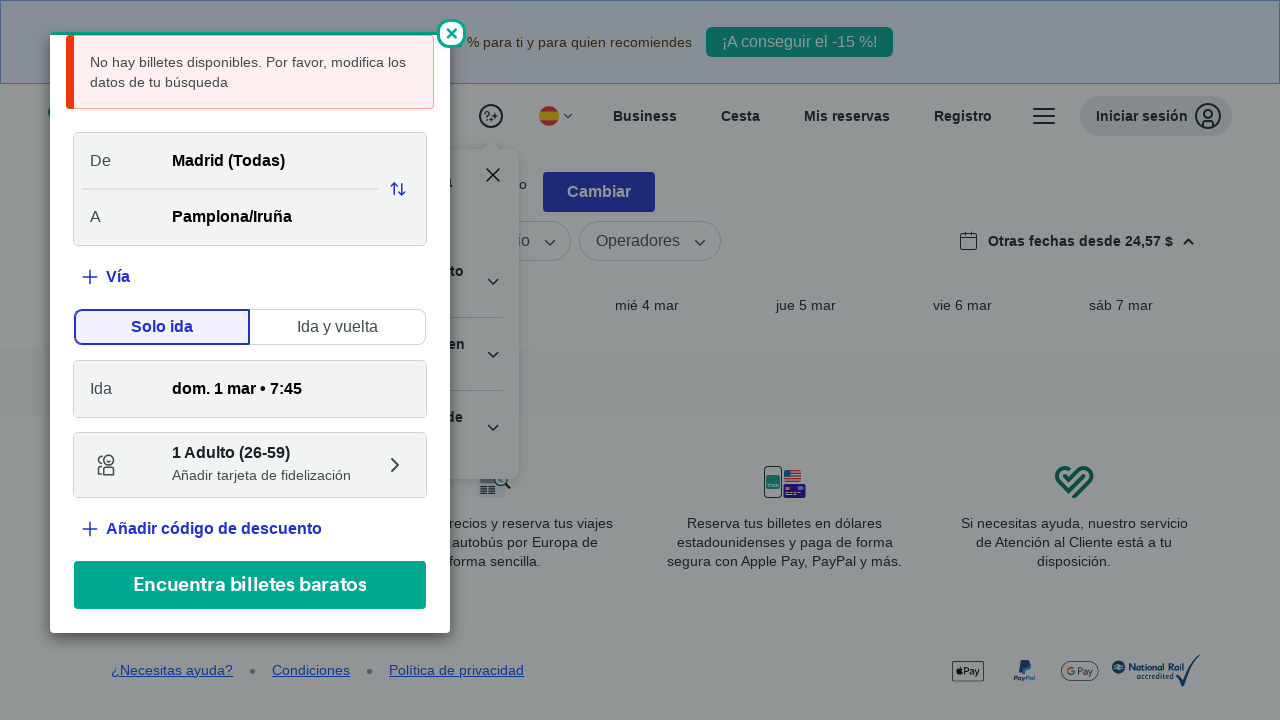

Waited for network idle state to confirm page fully loaded
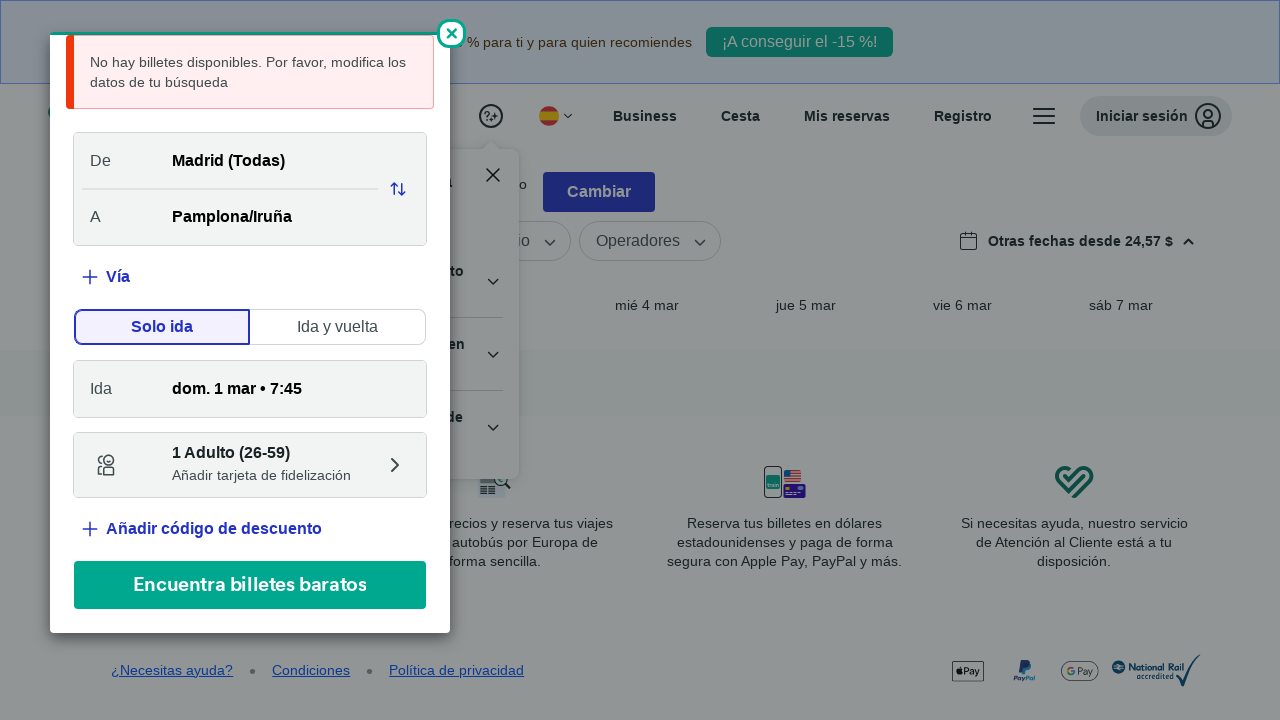

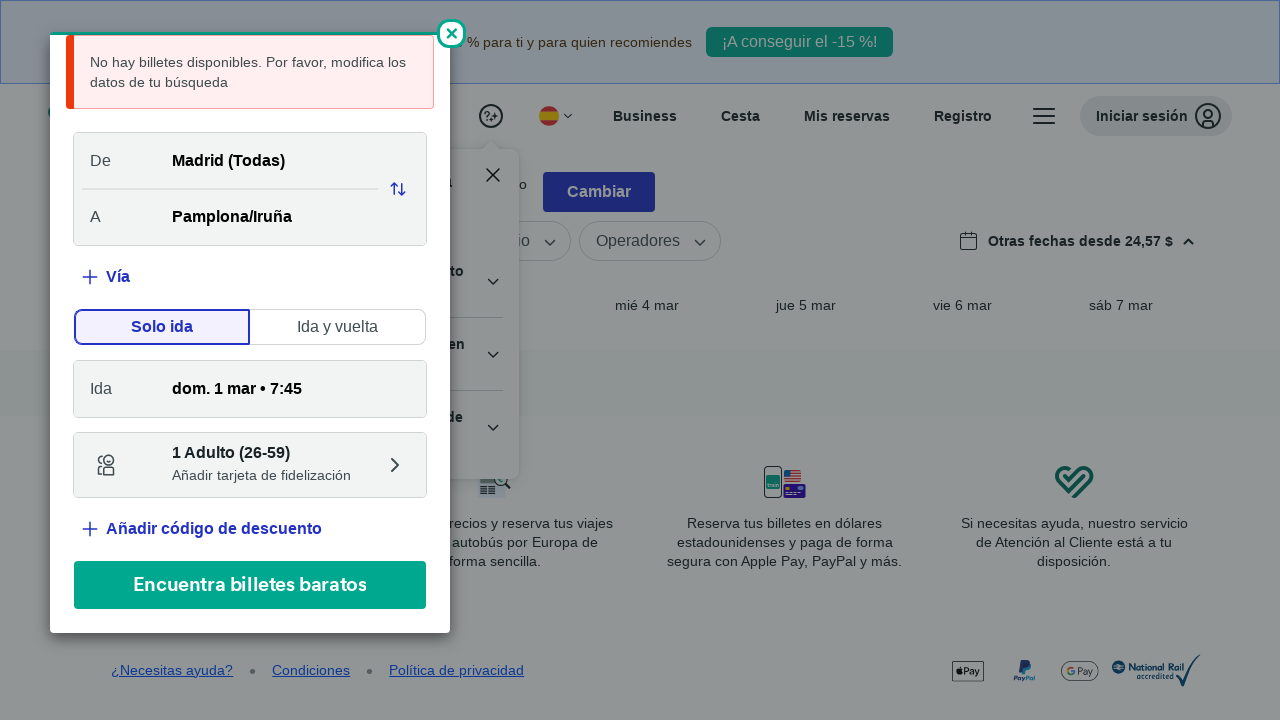